Tests browser forward navigation by clicking a link, going back, then using browser forward to return to the linked page

Starting URL: https://kristinek.github.io/site/examples/po

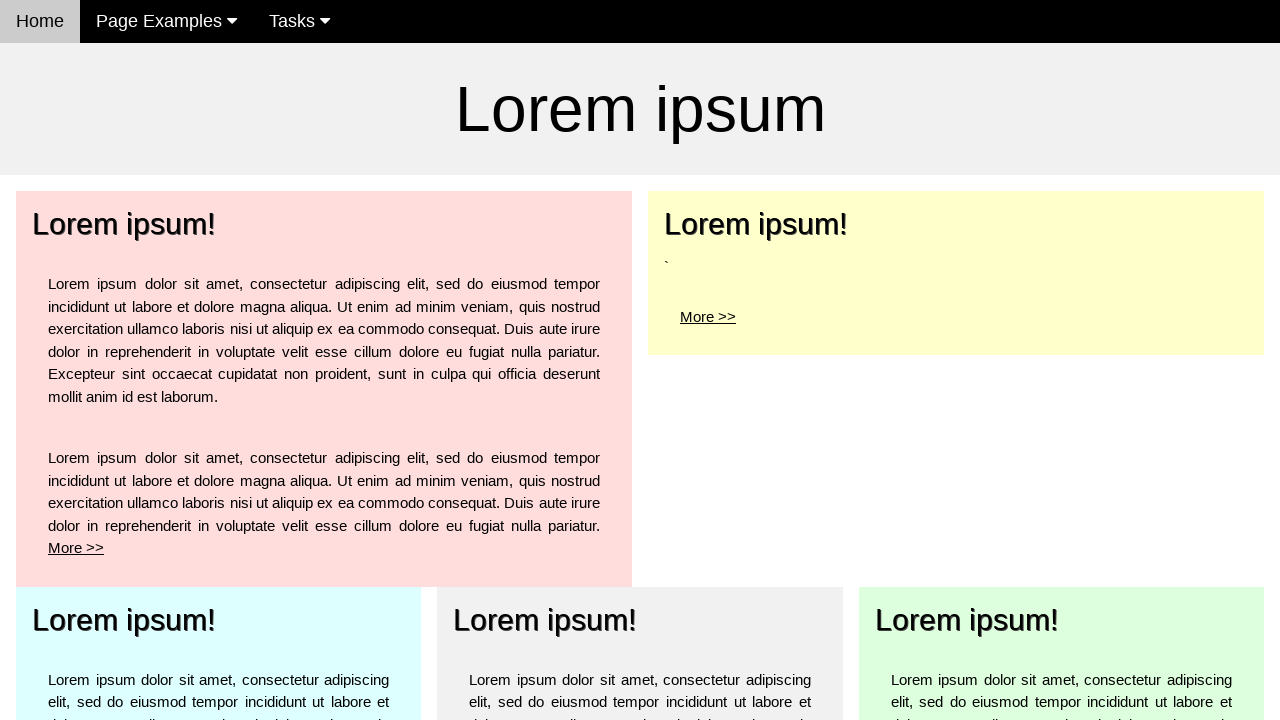

Clicked 'More' link in pale-red section at (76, 548) on xpath=//*[contains(@class,'w3-pale-red')]//a[contains(text(),'More')]
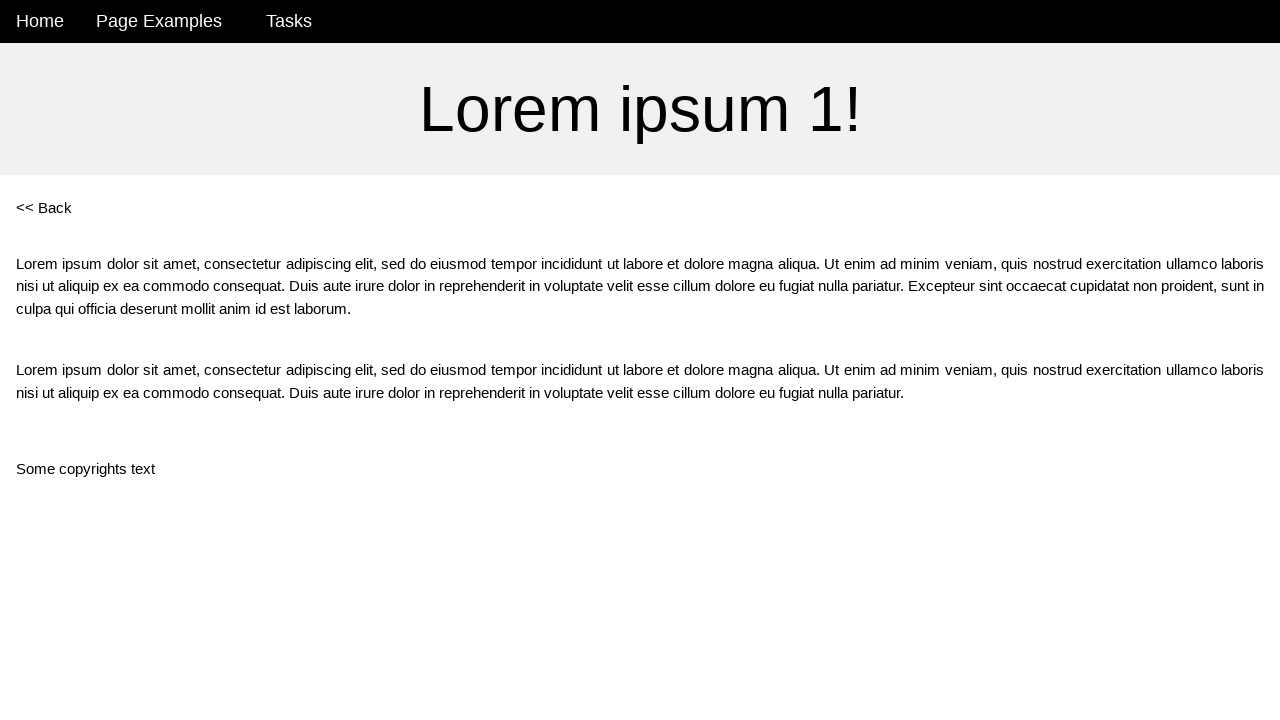

Navigated to linked page at https://kristinek.github.io/site/examples/po1
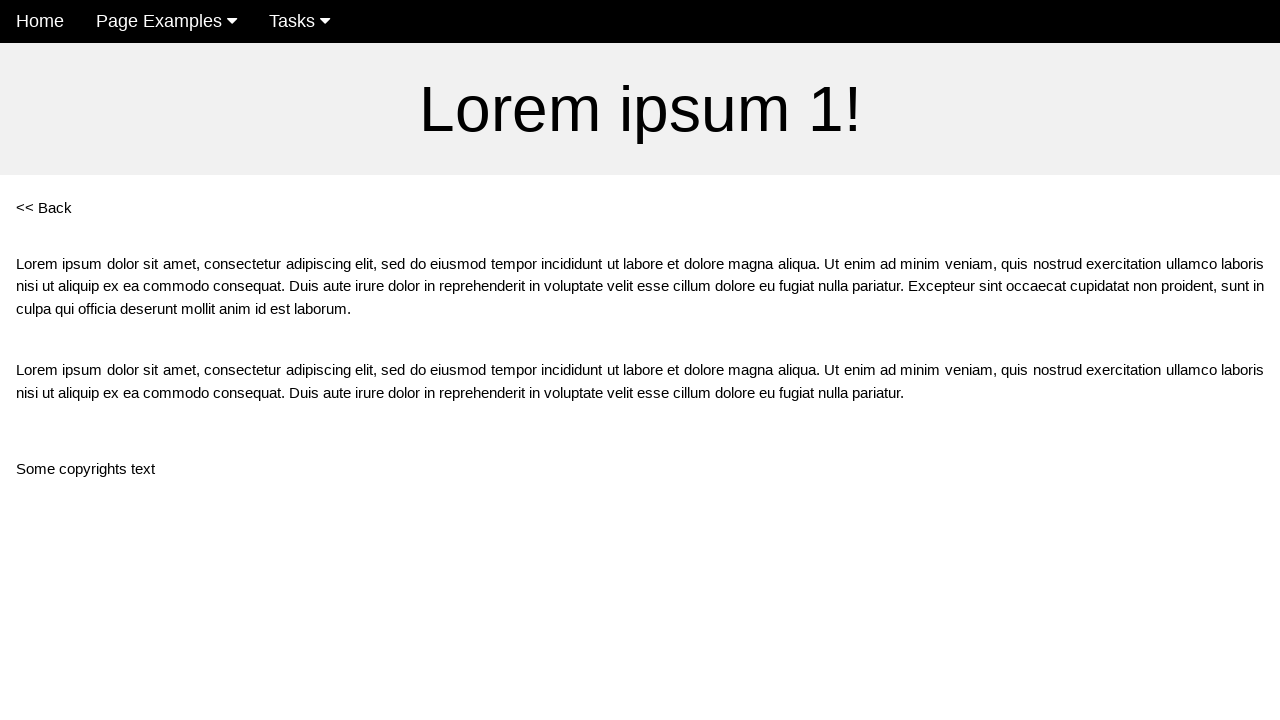

Navigated back using browser history
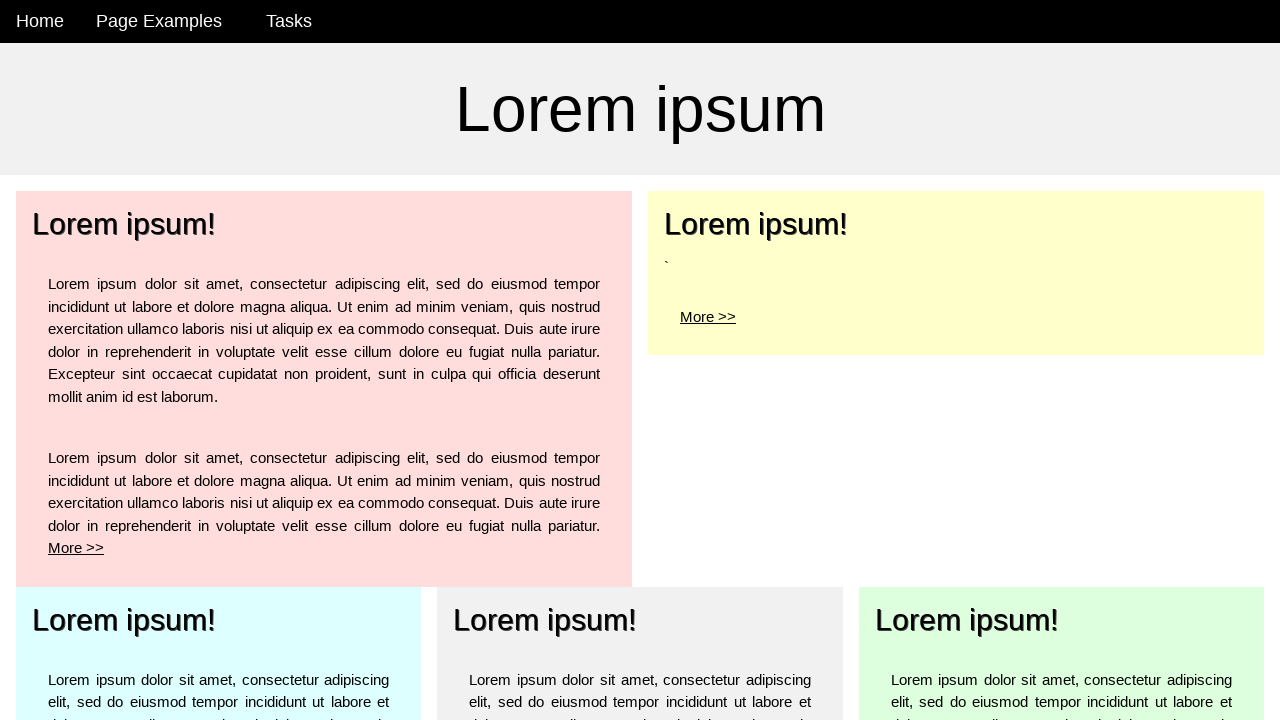

Returned to original page at https://kristinek.github.io/site/examples/po
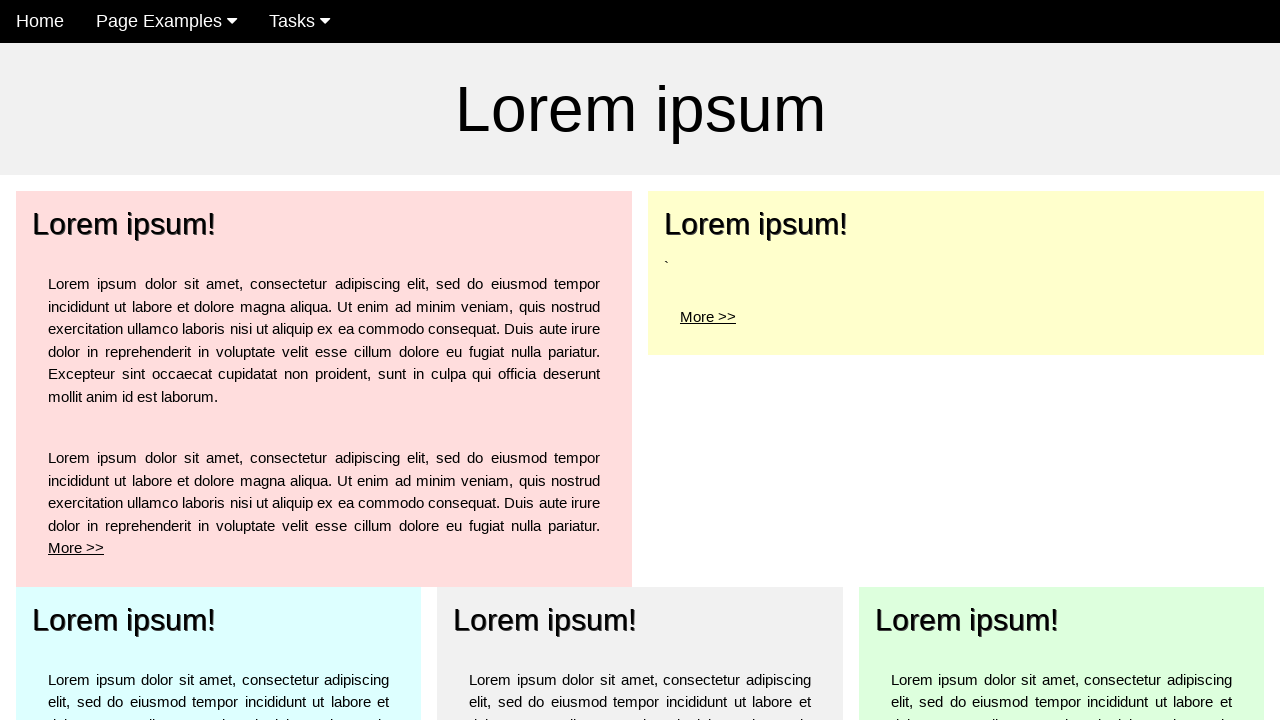

Navigated forward using browser history
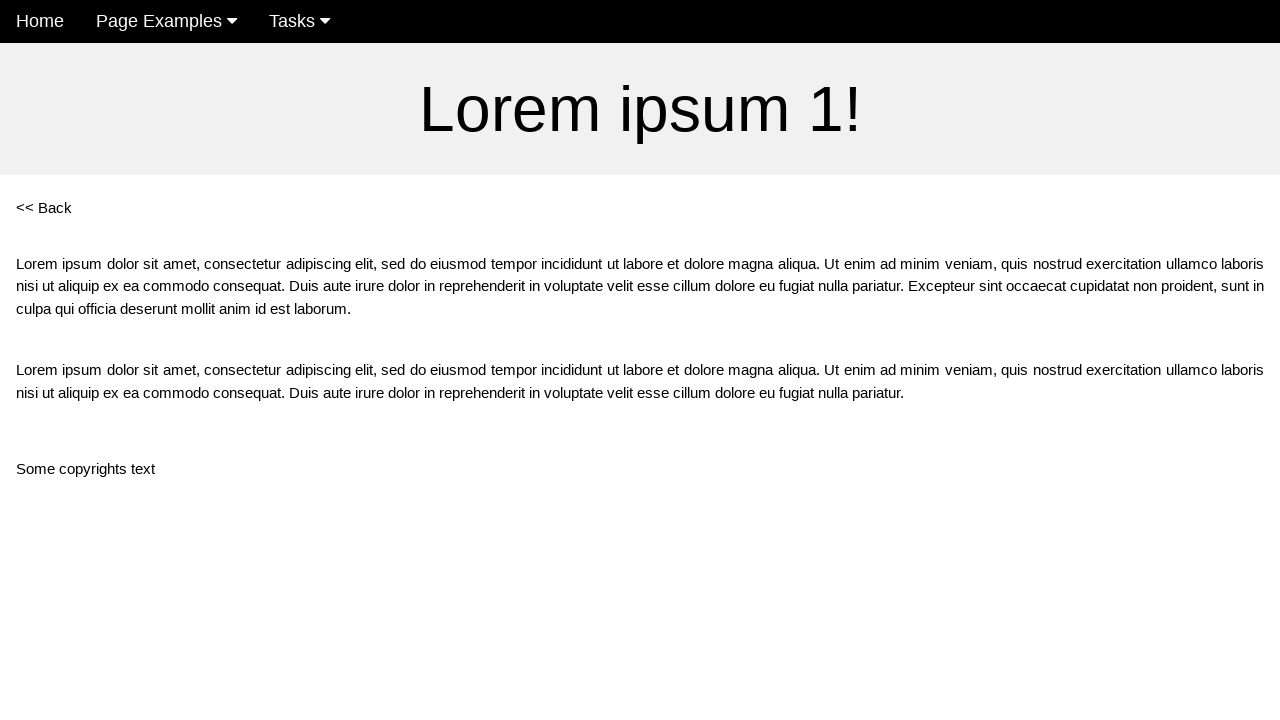

Returned to linked page, forward navigation successful
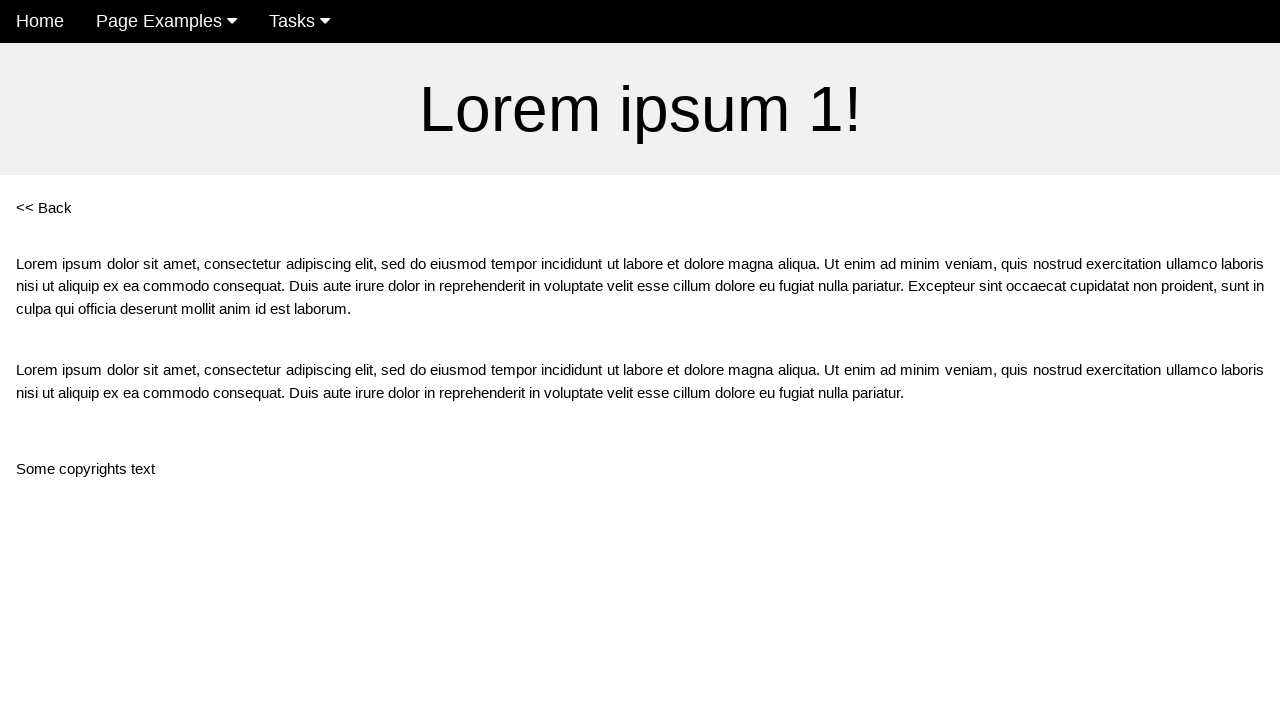

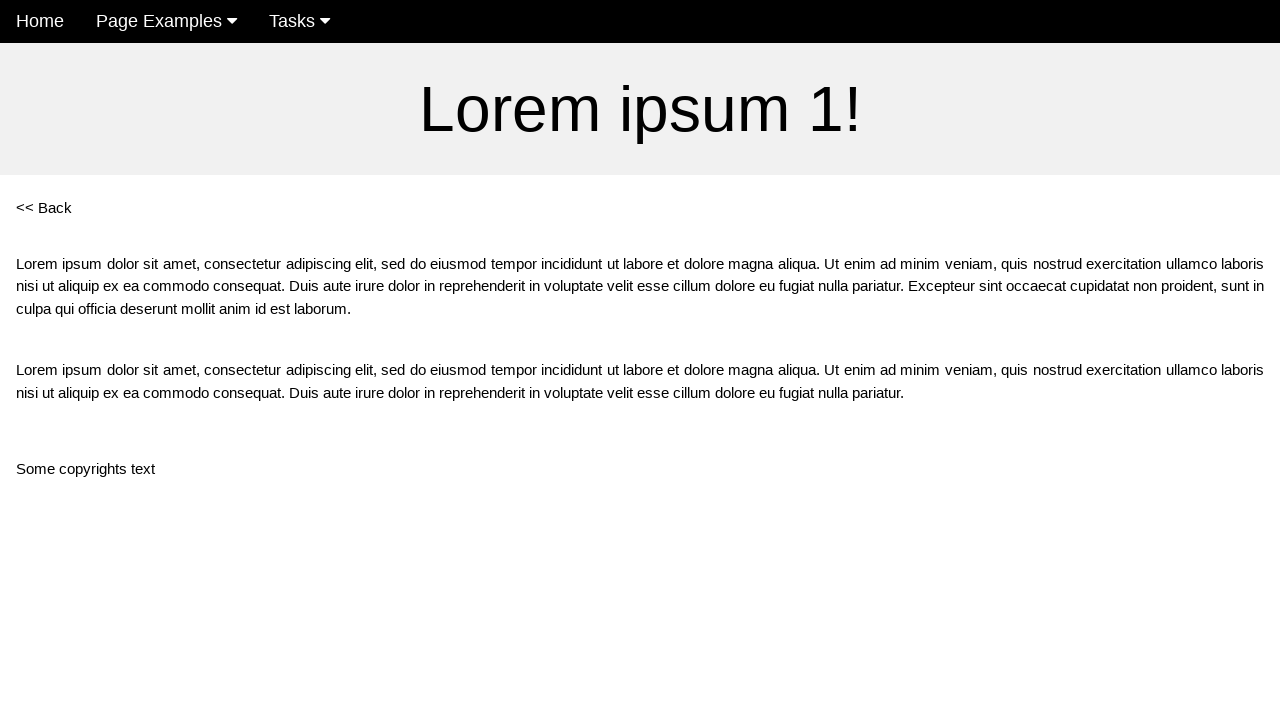